Tests right-click functionality on a button element by performing a context click action

Starting URL: https://demoqa.com/buttons

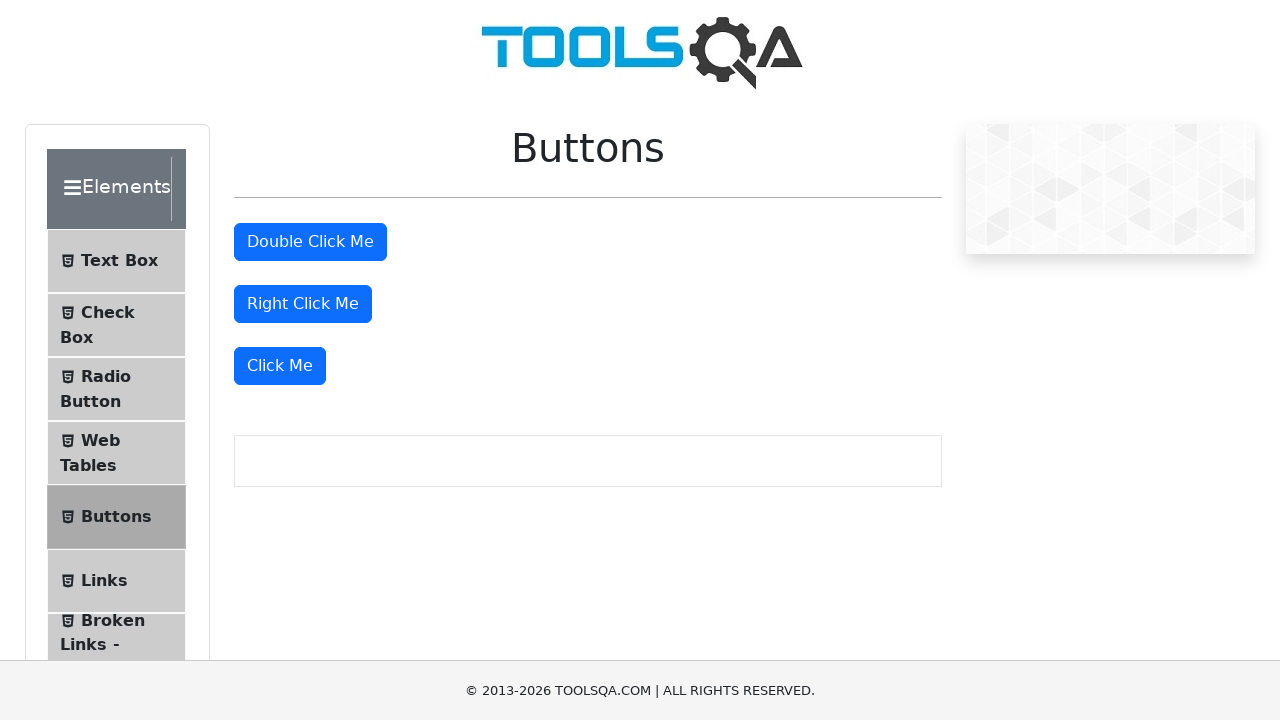

Located right-click button element
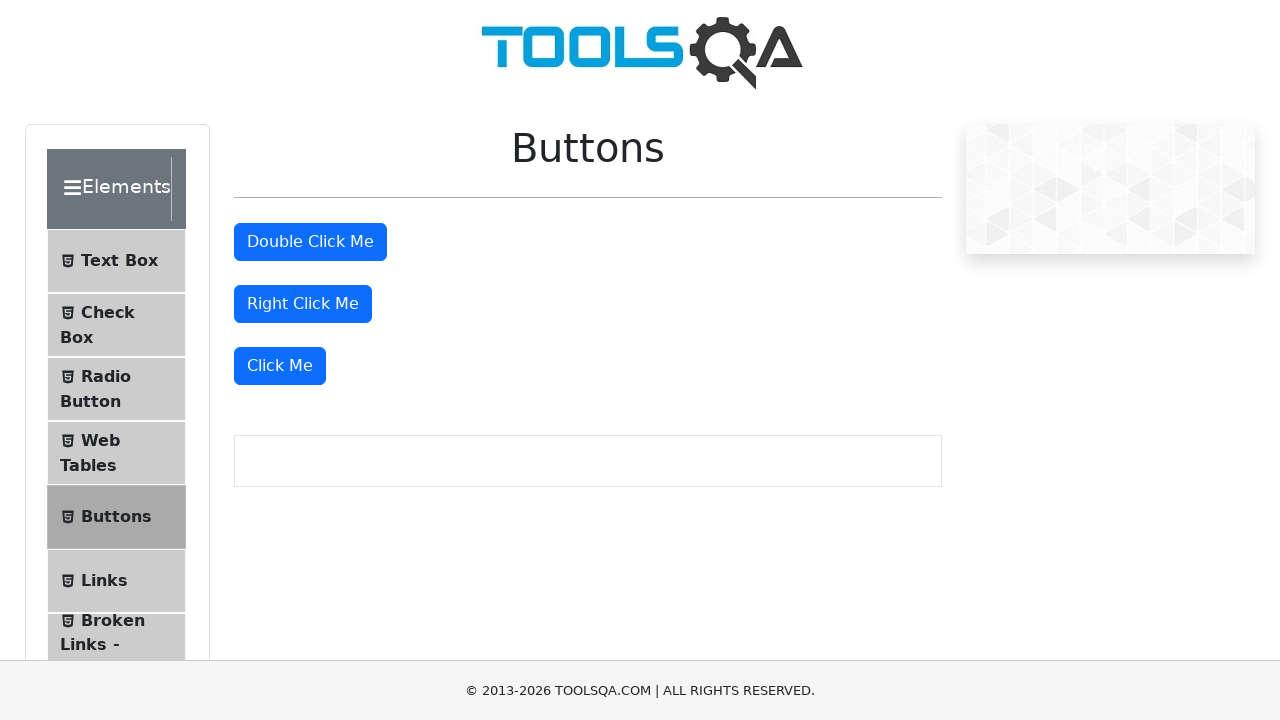

Performed right-click (context click) on button at (303, 304) on #rightClickBtn
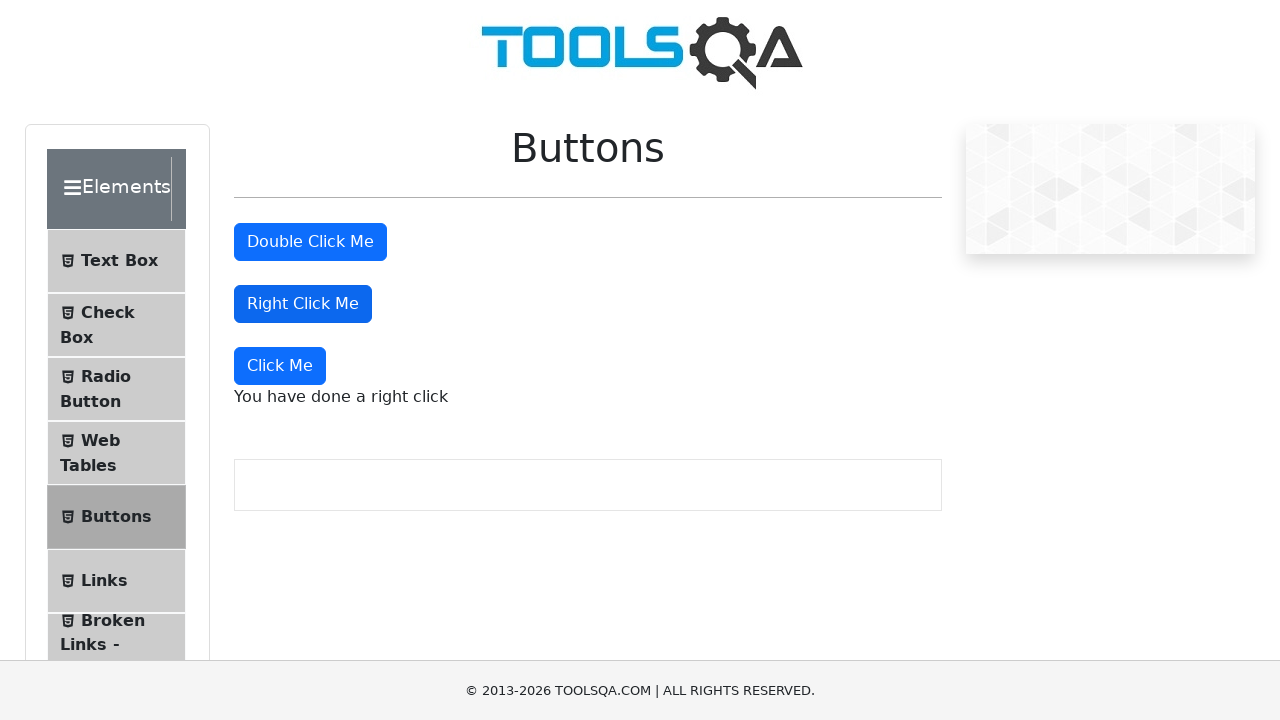

Waited 1000ms for context menu or result to appear
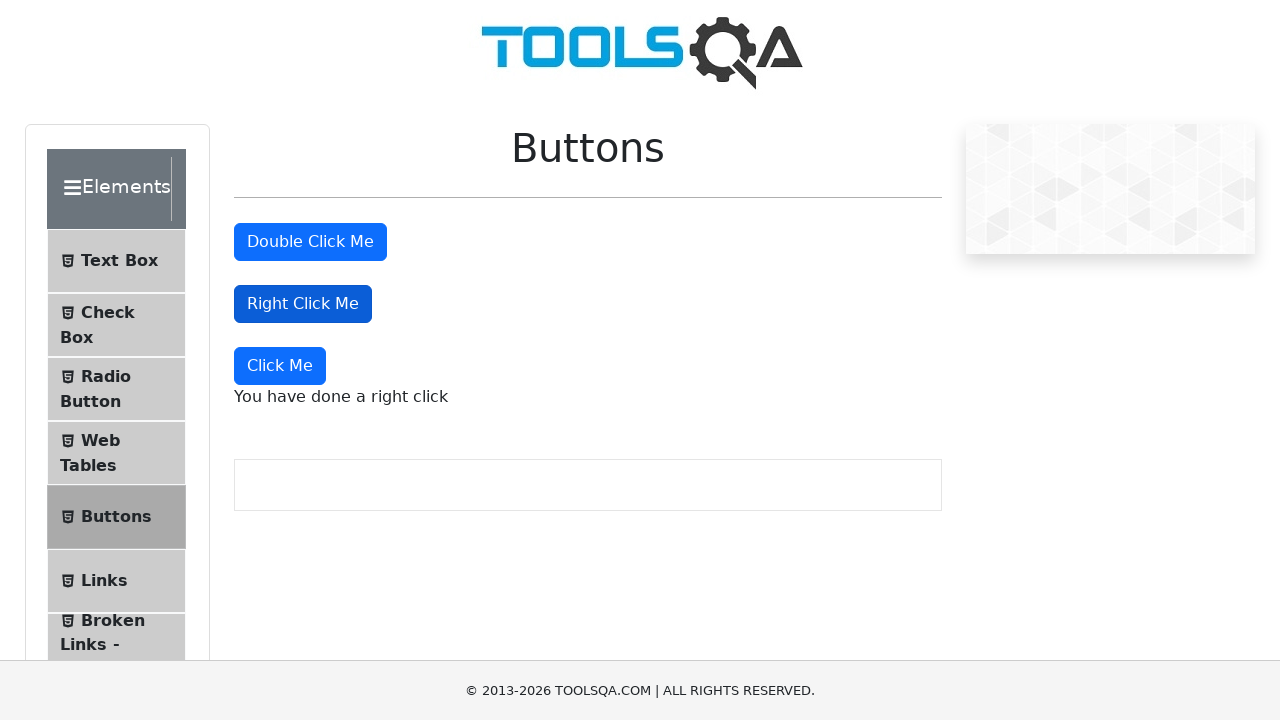

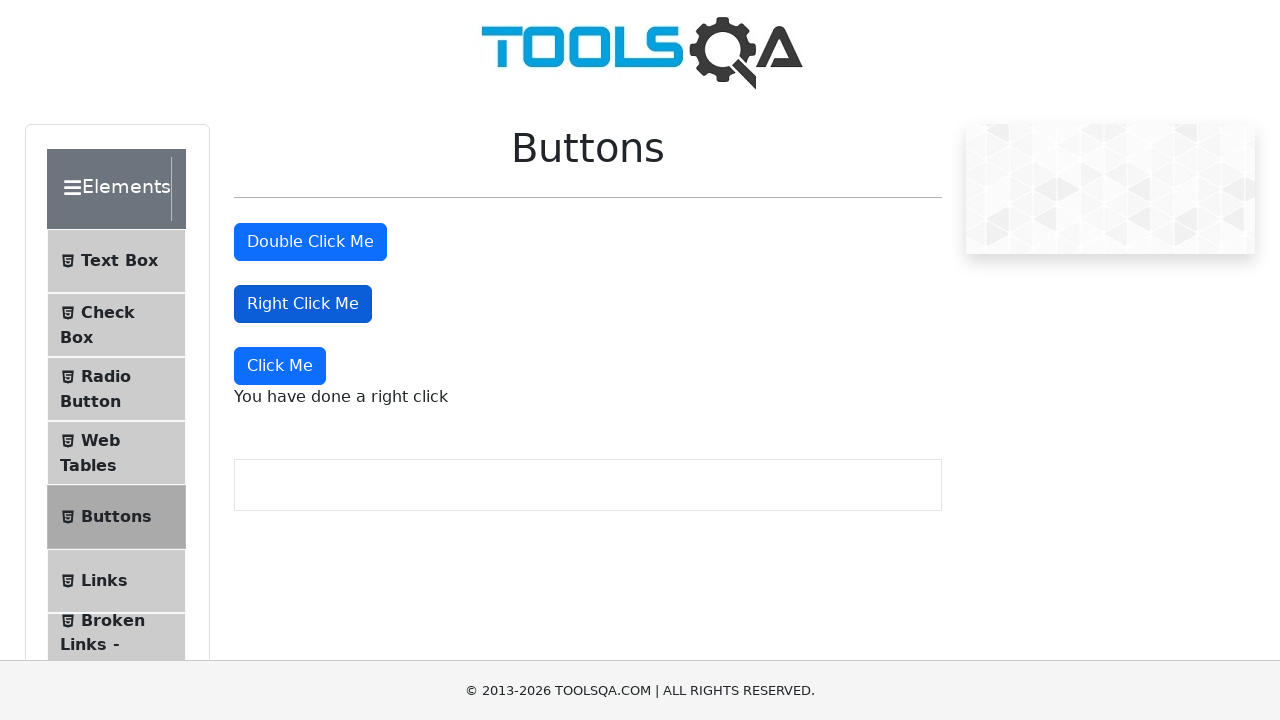